Tests adding a new record to the Web Tables by filling in the registration form with user details

Starting URL: https://demoqa.com/

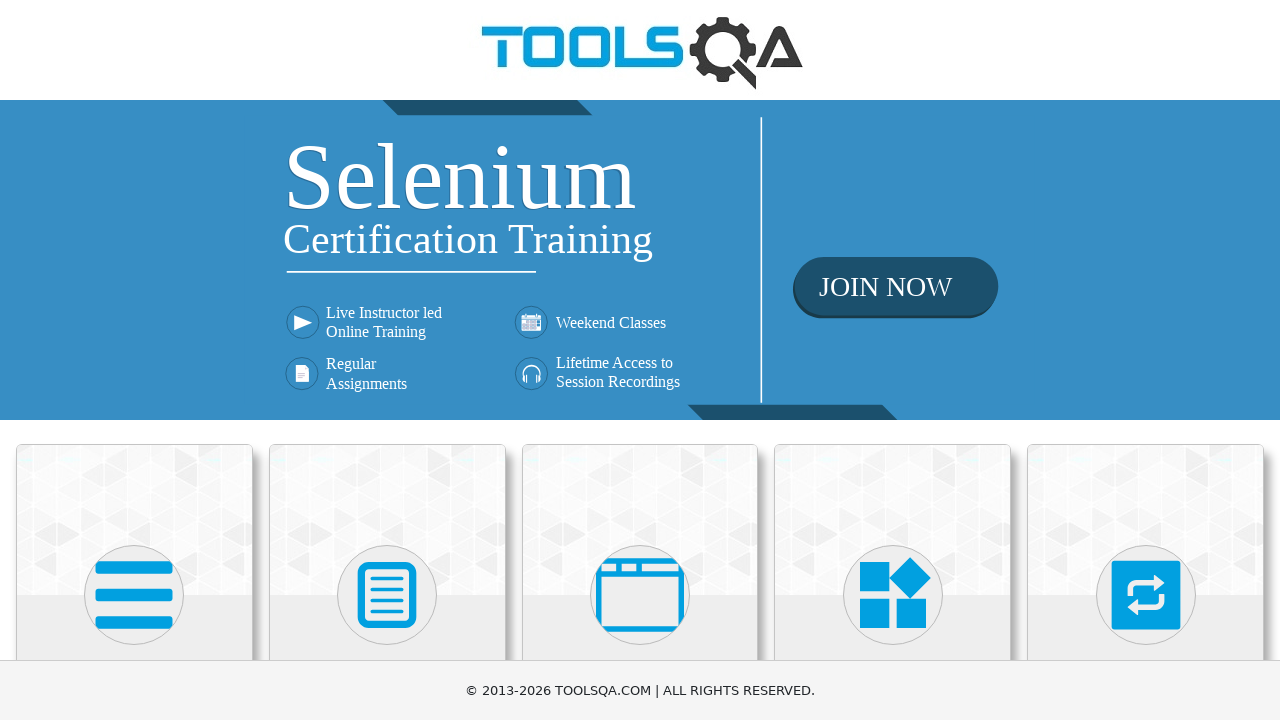

Clicked on Elements card at (134, 360) on text=Elements
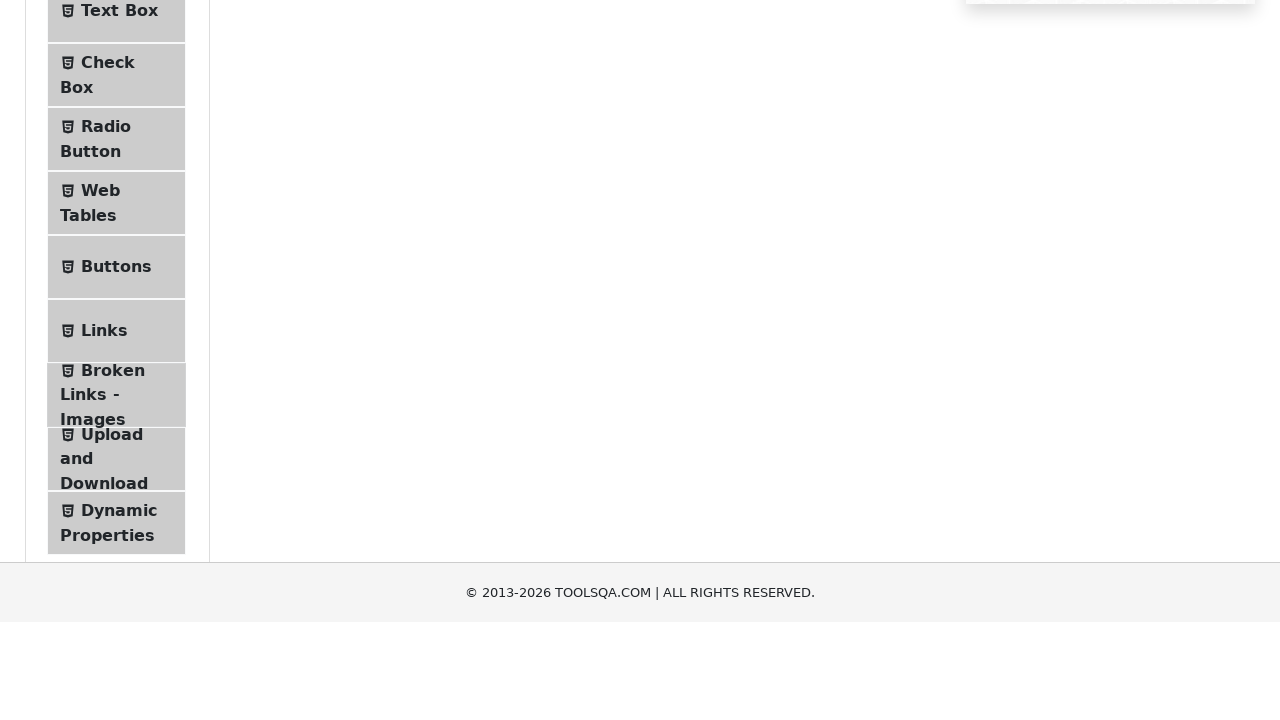

Clicked on Web Tables menu item at (100, 440) on text=Web Tables
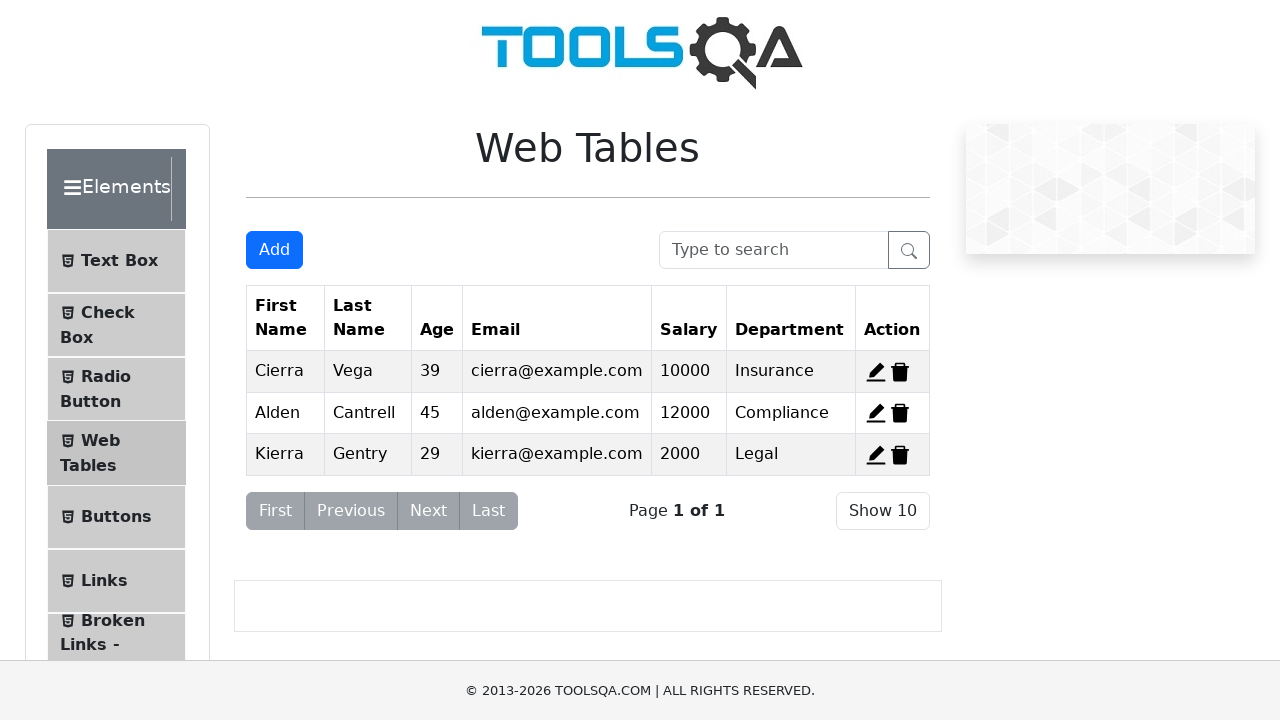

Clicked Add button to open registration form at (274, 250) on #addNewRecordButton
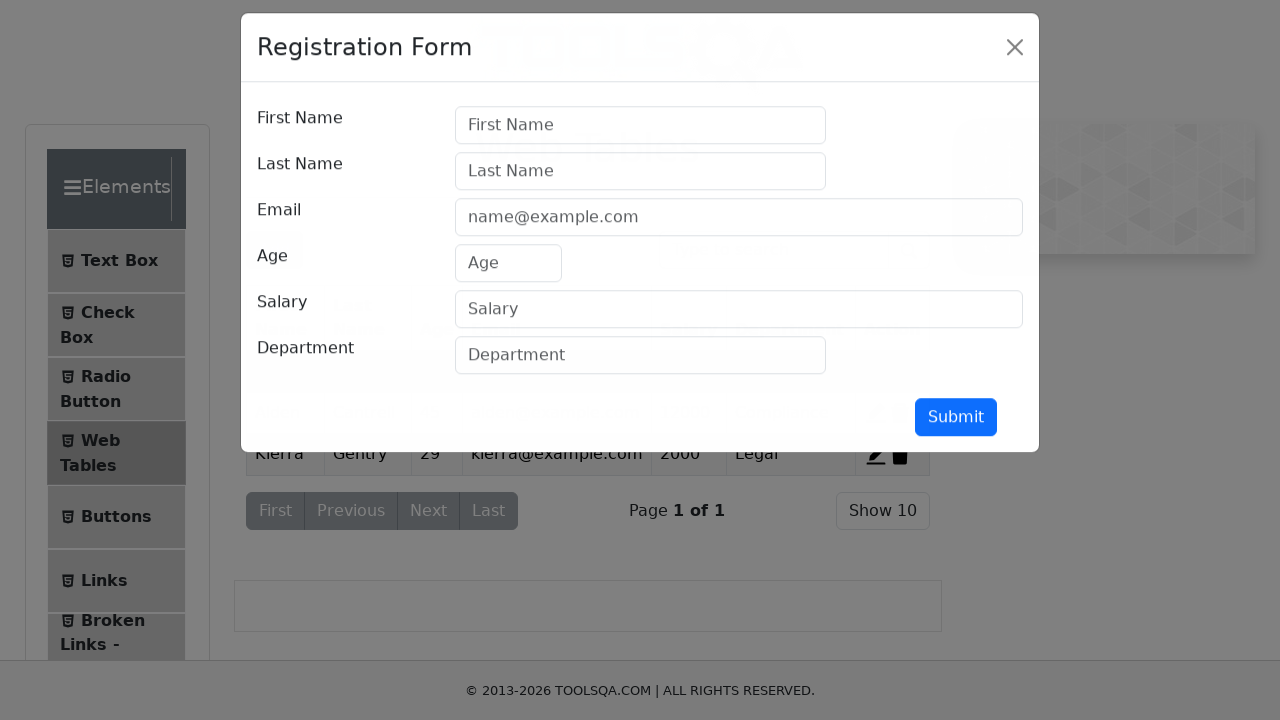

Filled firstName field with 'Topgun' on #firstName
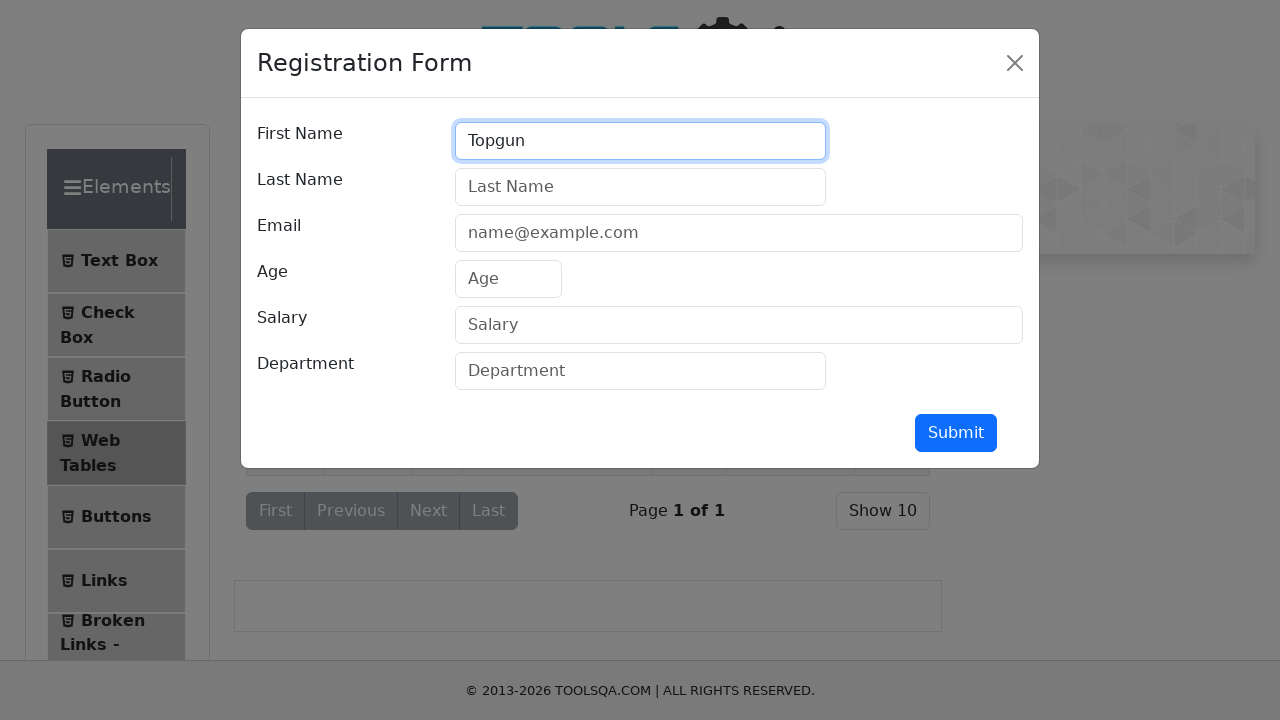

Filled lastName field with 'Maverick' on #lastName
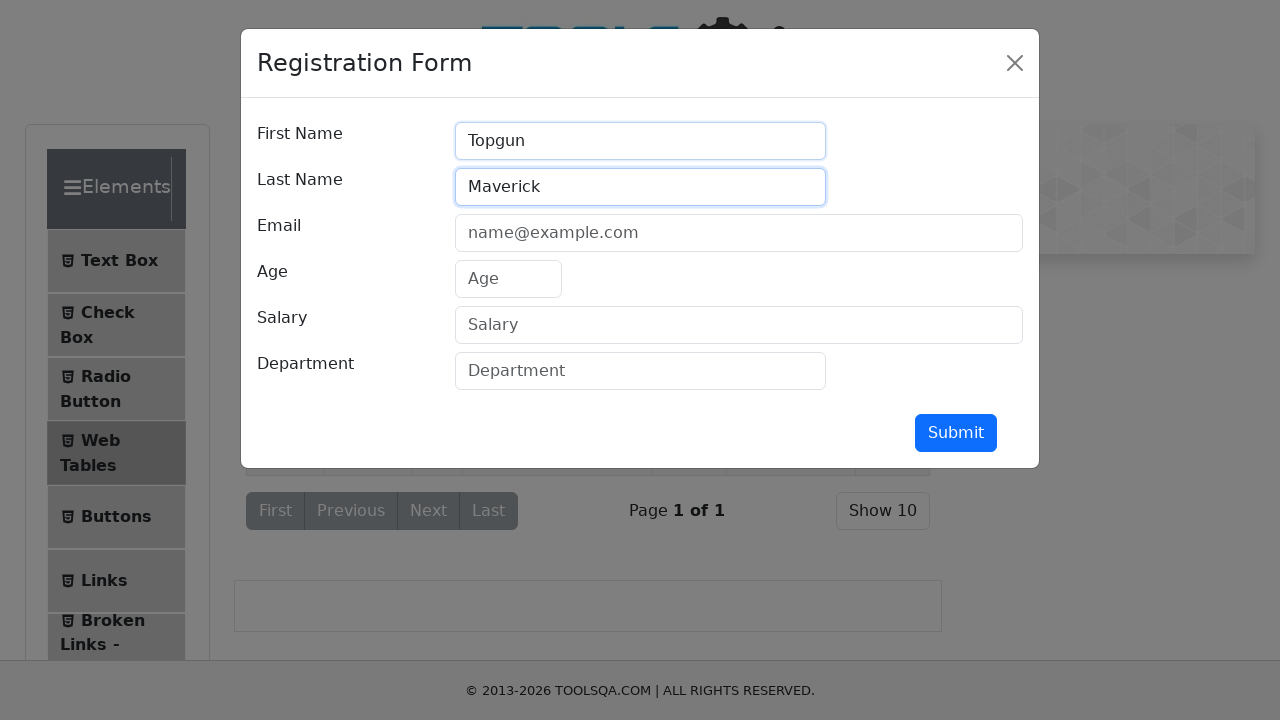

Filled userEmail field with 'maverick@gmail.com' on #userEmail
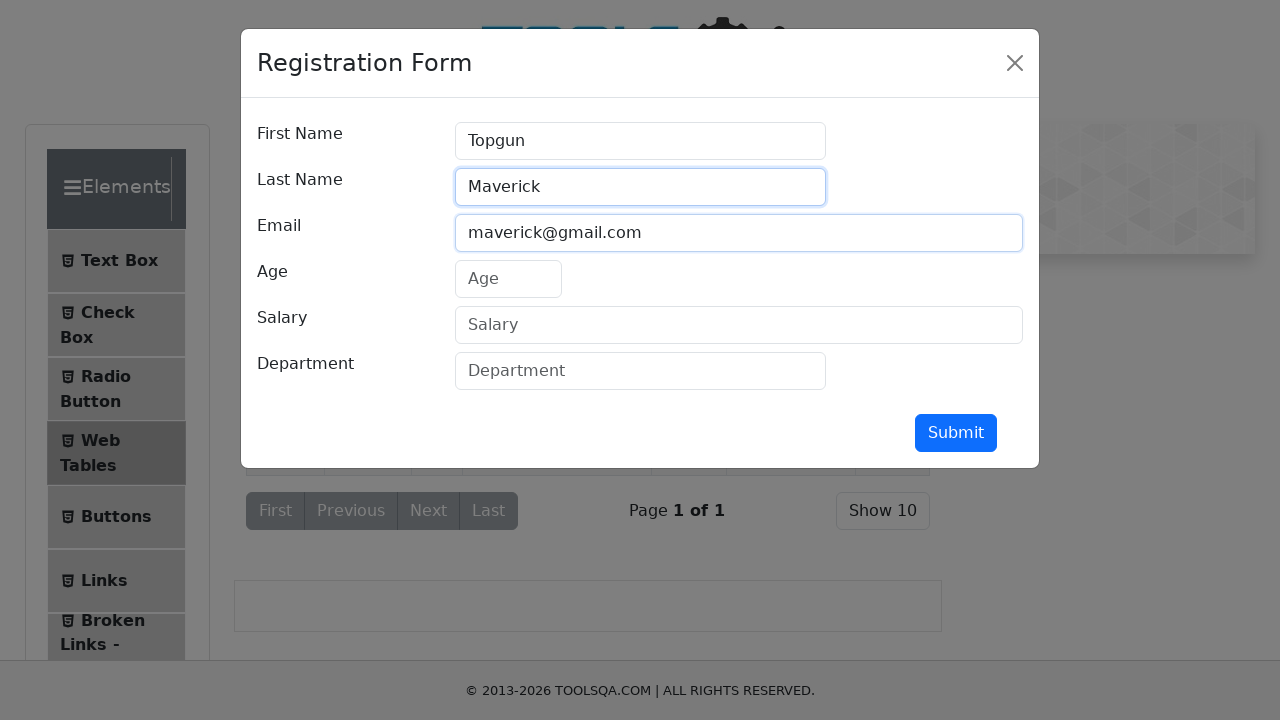

Filled age field with '30' on #age
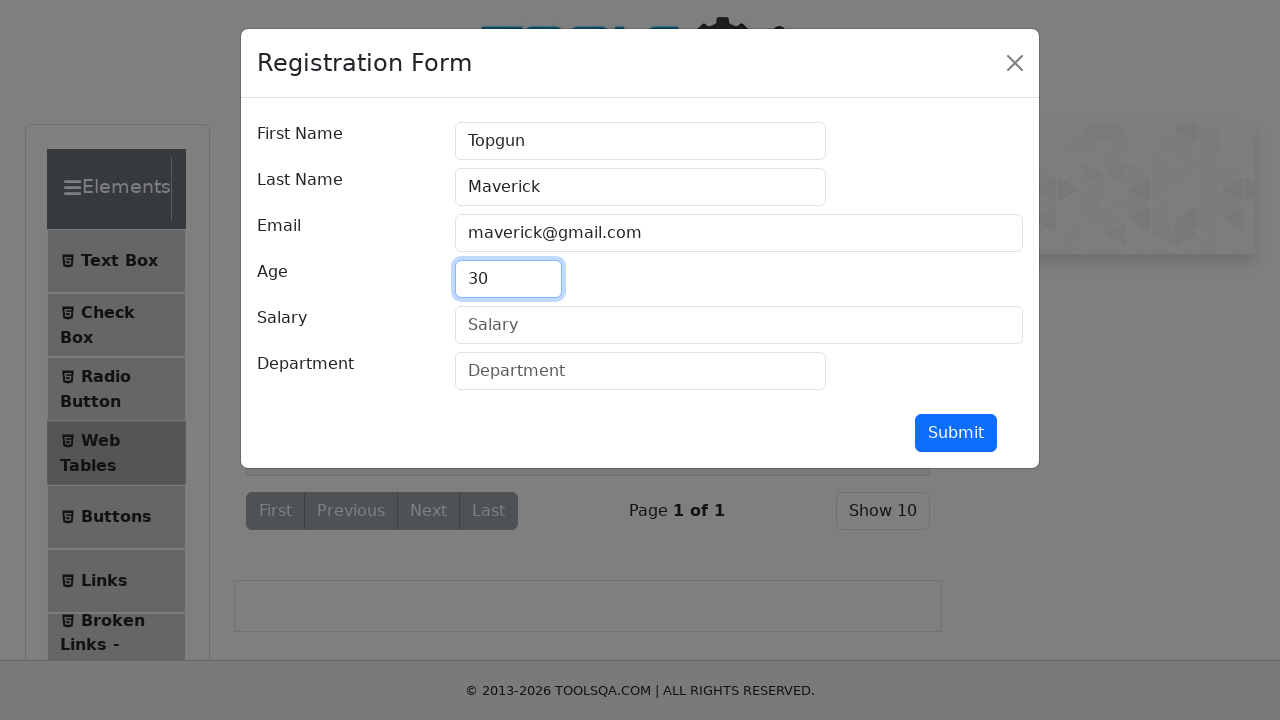

Filled salary field with '30000' on #salary
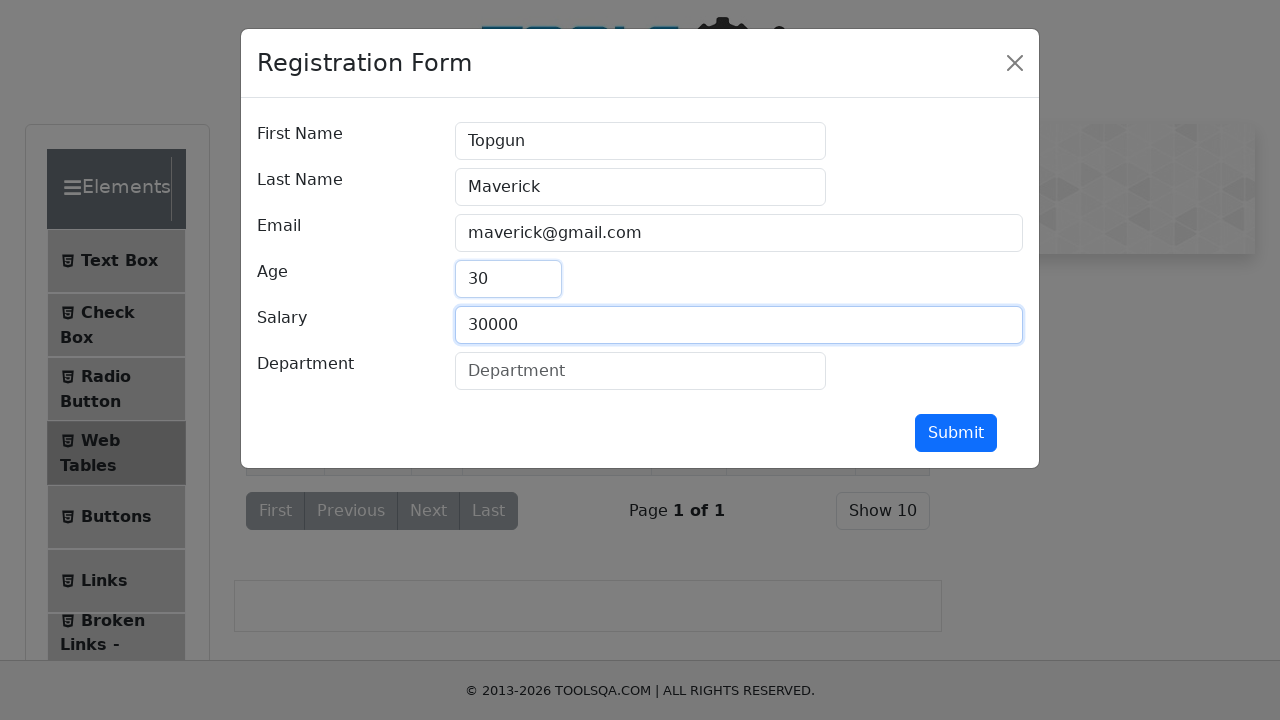

Filled department field with 'Developer' on #department
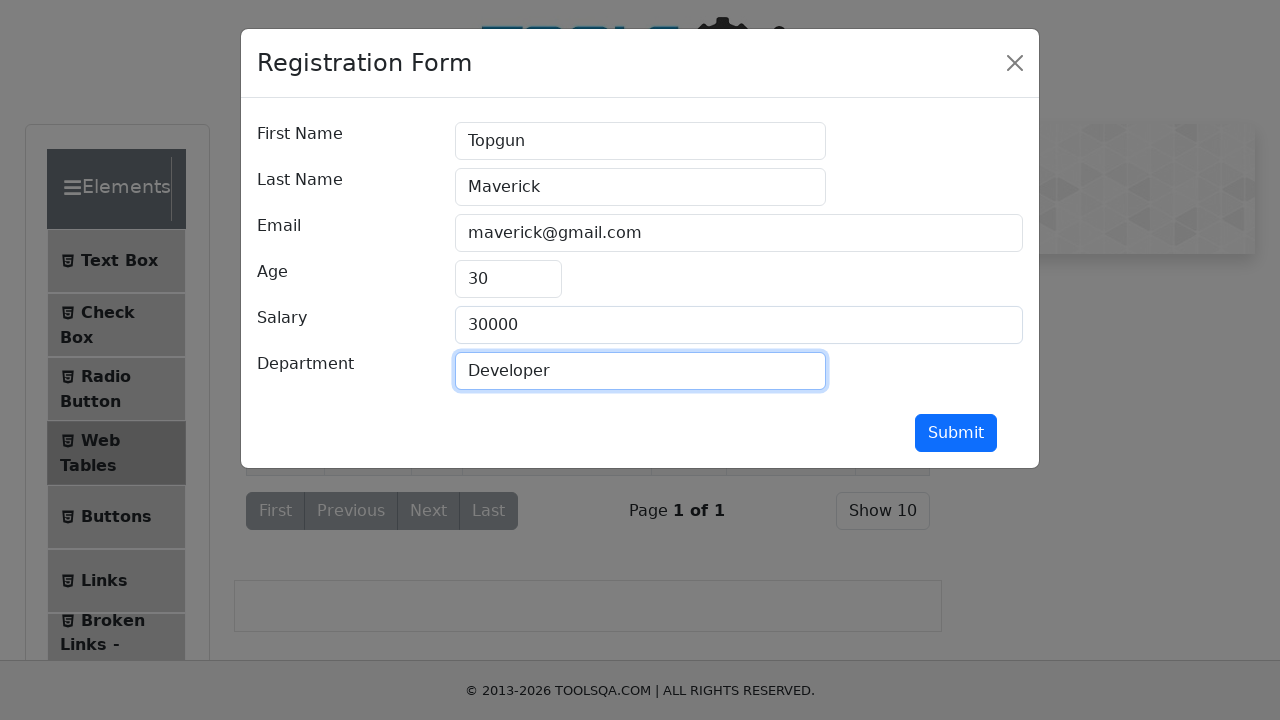

Clicked Submit button to add new record at (956, 433) on #submit
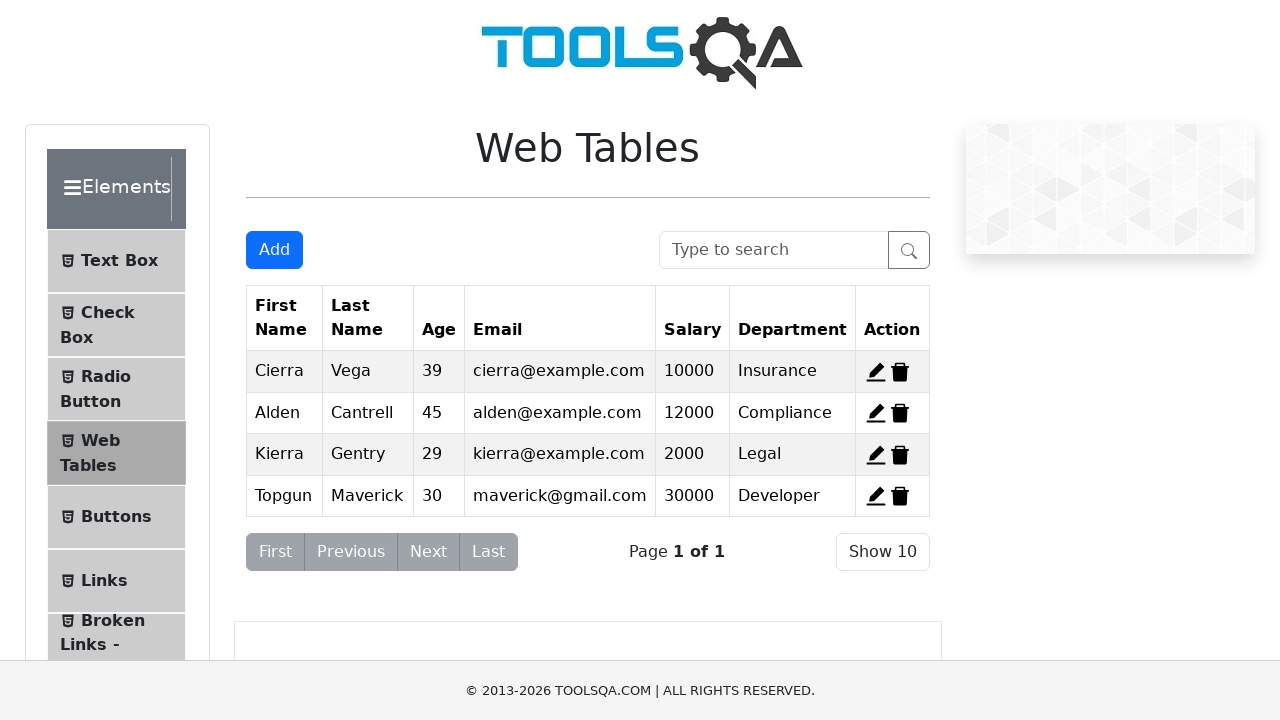

Verified new record with name 'Topgun' appeared in Web Tables
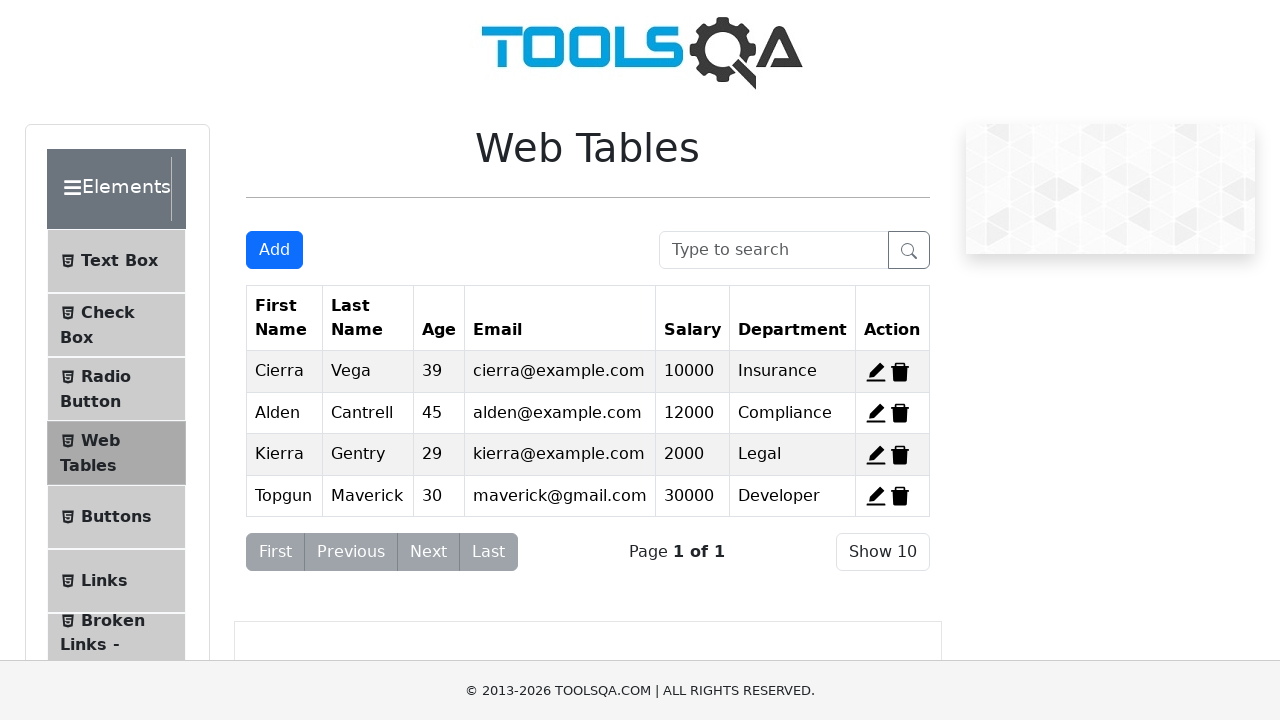

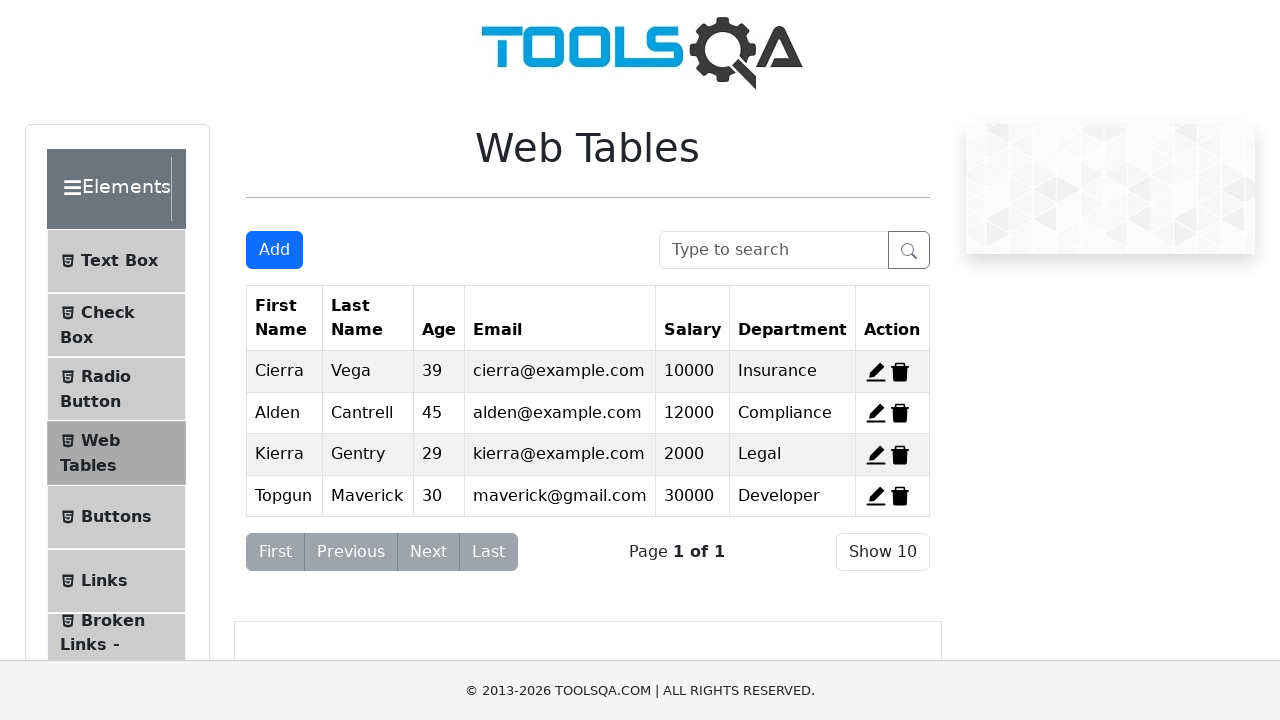